Navigates to Mars NASA news site and waits for the news content to load, verifying the page displays news articles with titles and teasers.

Starting URL: https://data-class-mars.s3.amazonaws.com/Mars/index.html

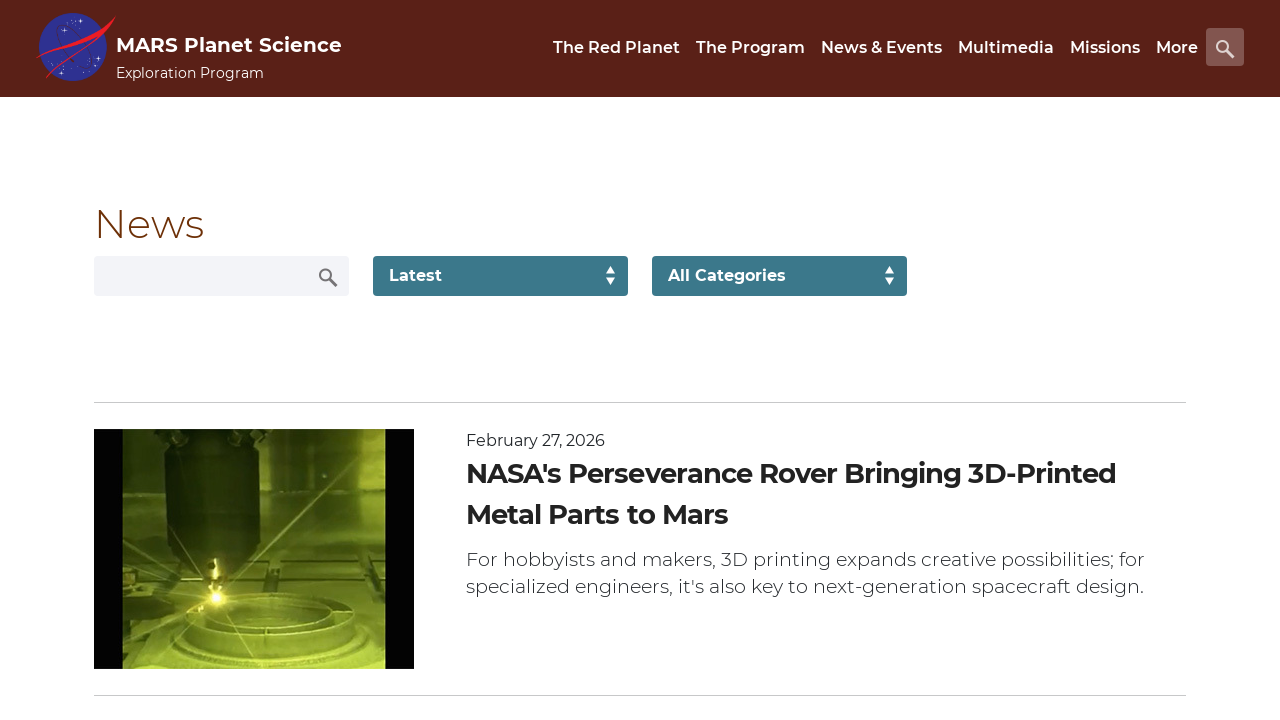

Navigated to Mars NASA news site
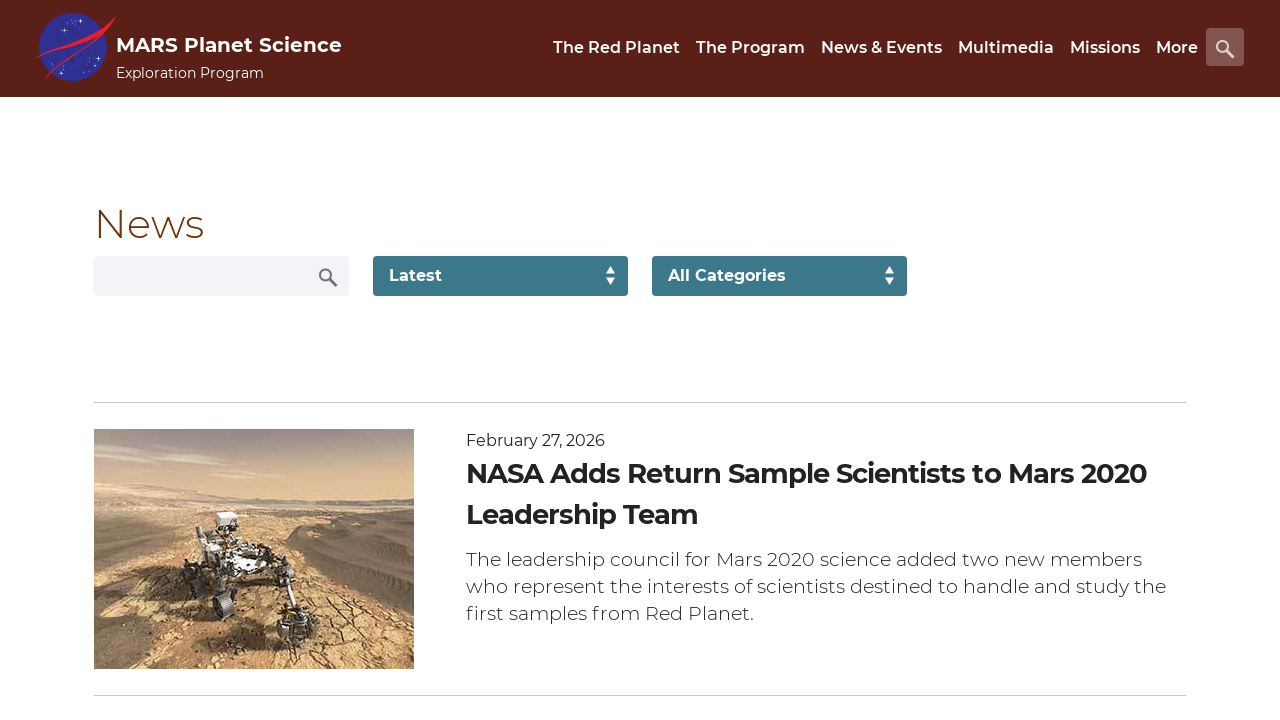

News content container loaded
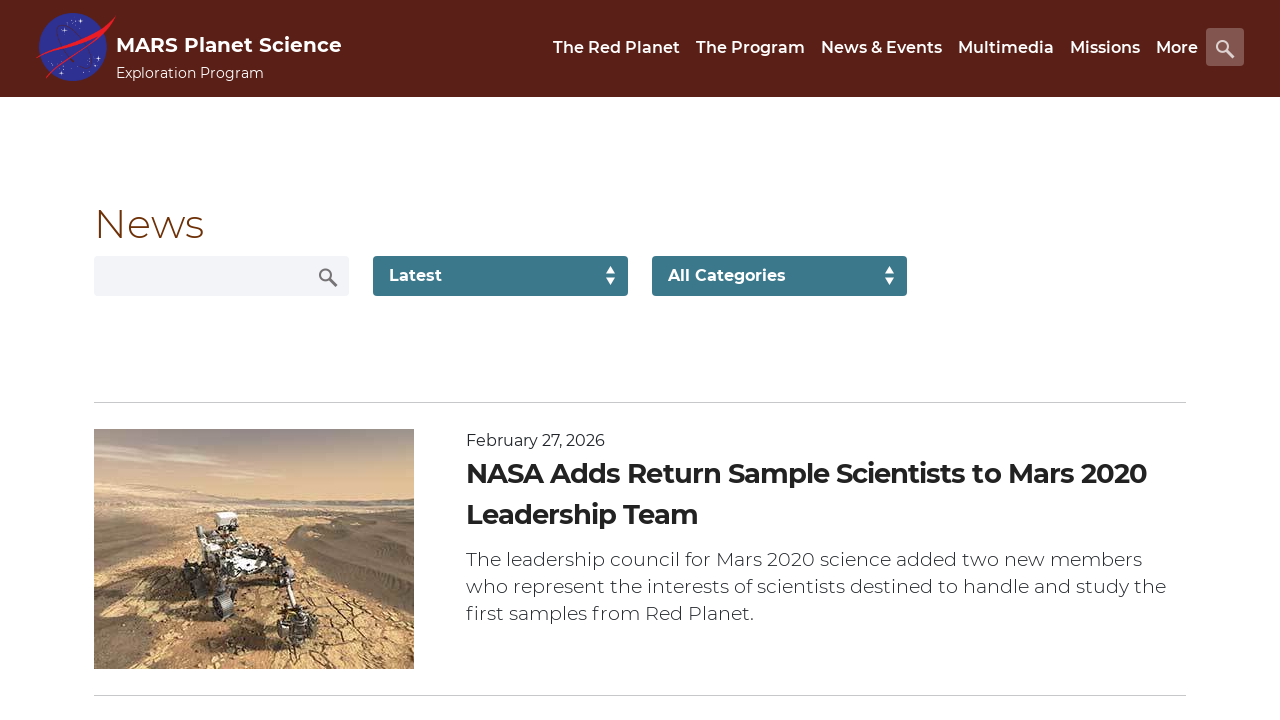

News article titles are present on the page
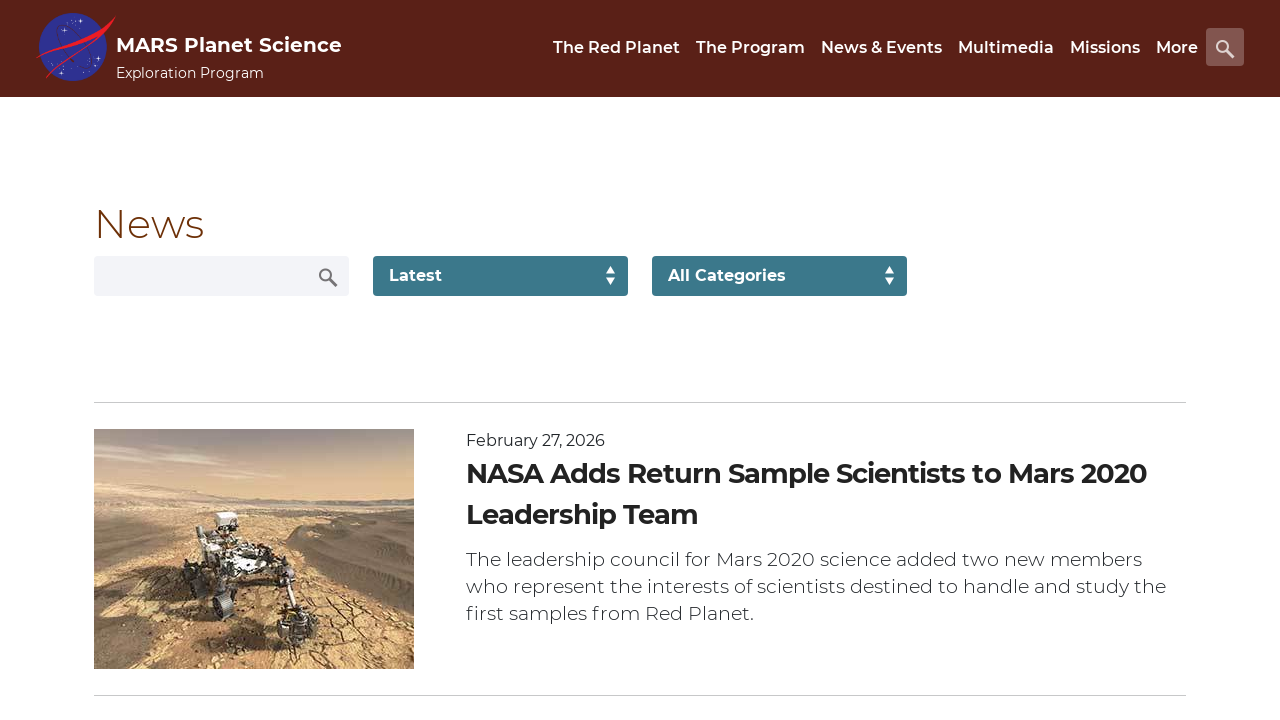

News article teasers are present on the page
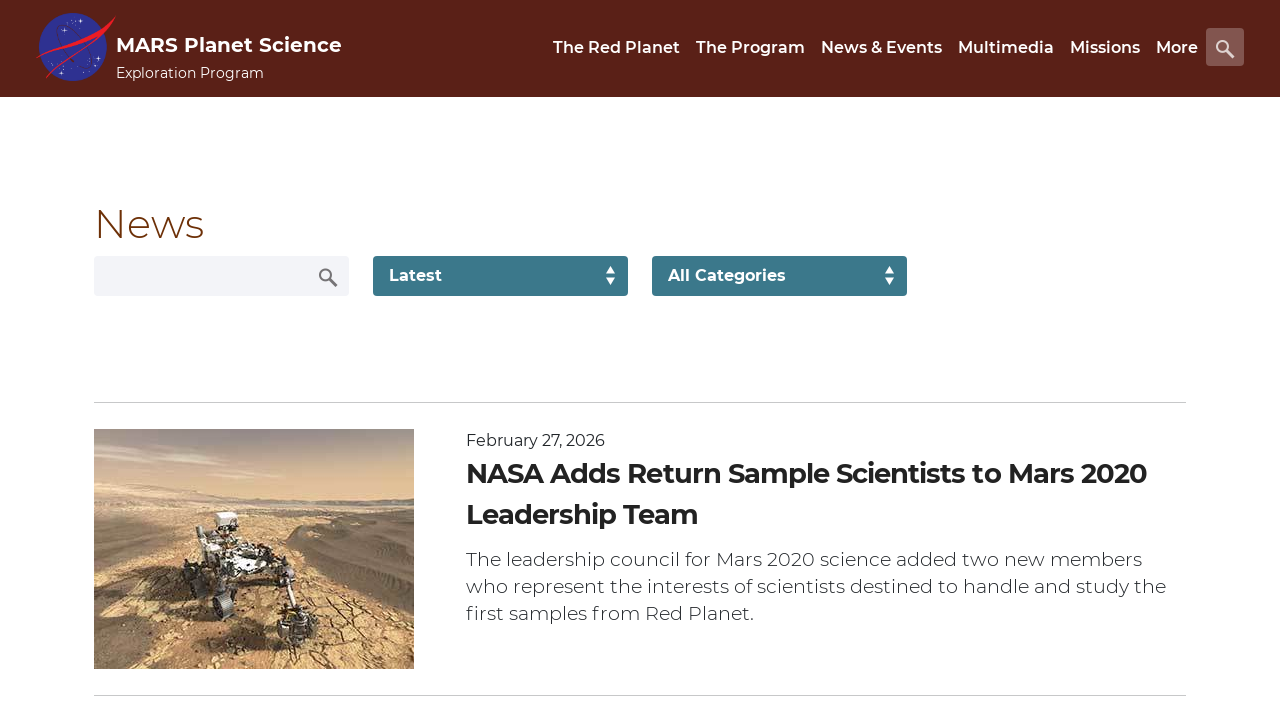

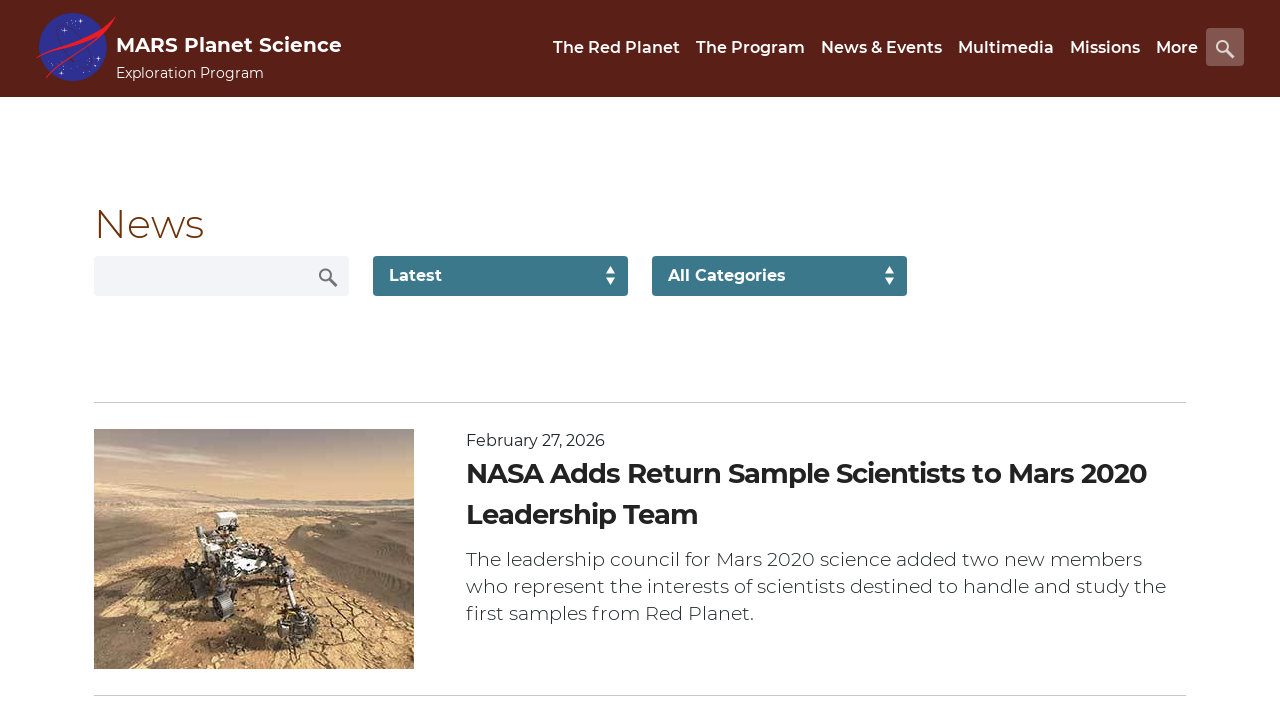